Tests selecting multiple checkboxes/radio buttons on a web form

Starting URL: https://mycab-202b5.web.app/

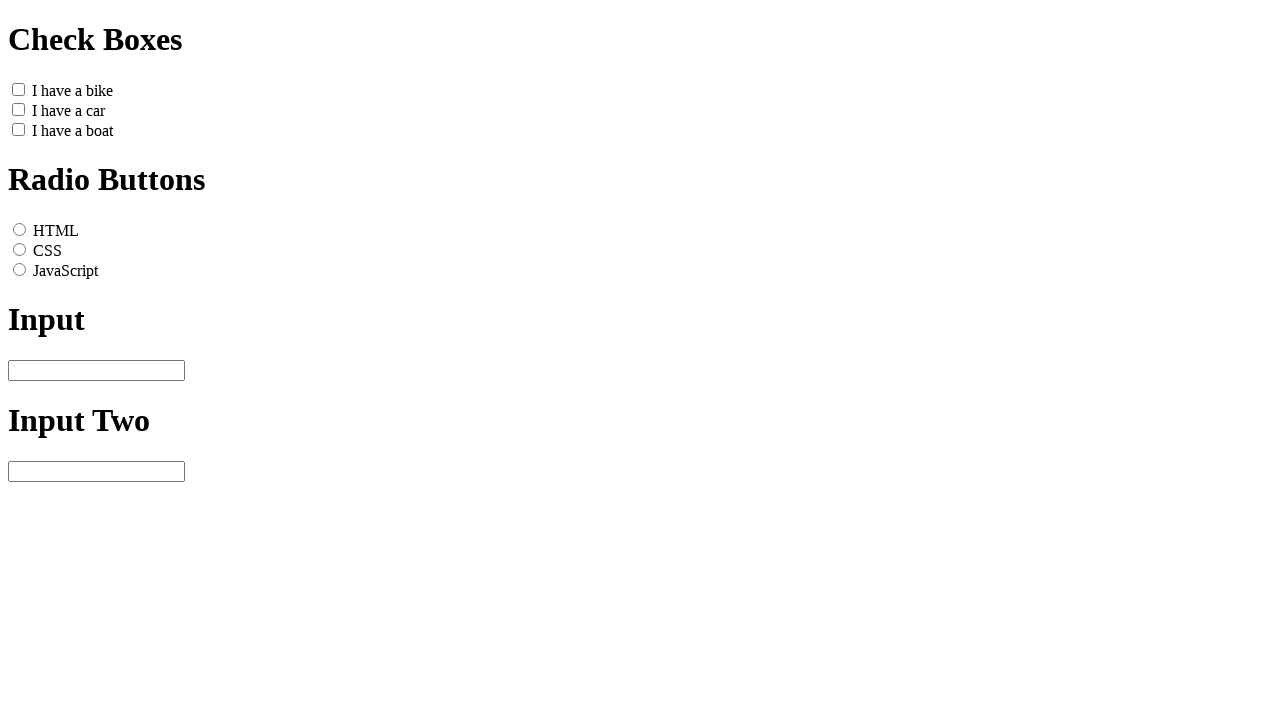

Clicked first checkbox (html) at (20, 229) on //*[@id="html"]
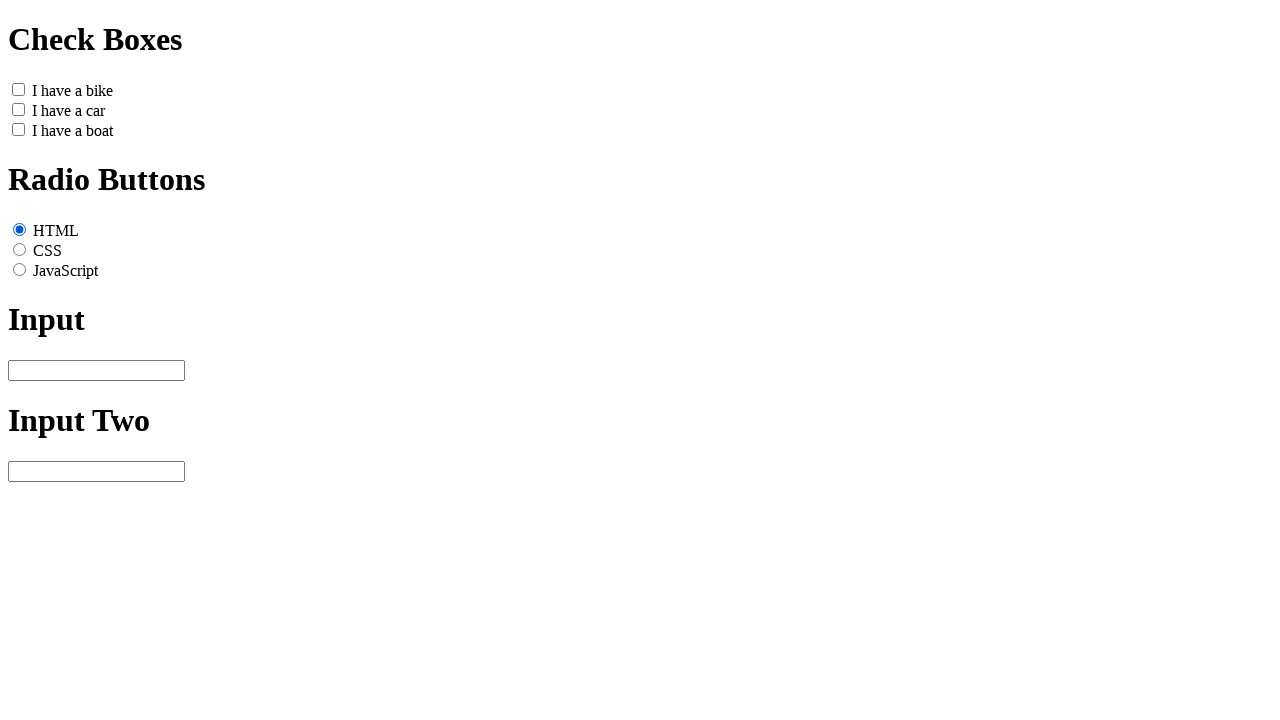

Clicked second checkbox (vehicle2) at (18, 109) on //*[@id="vehicle2"]
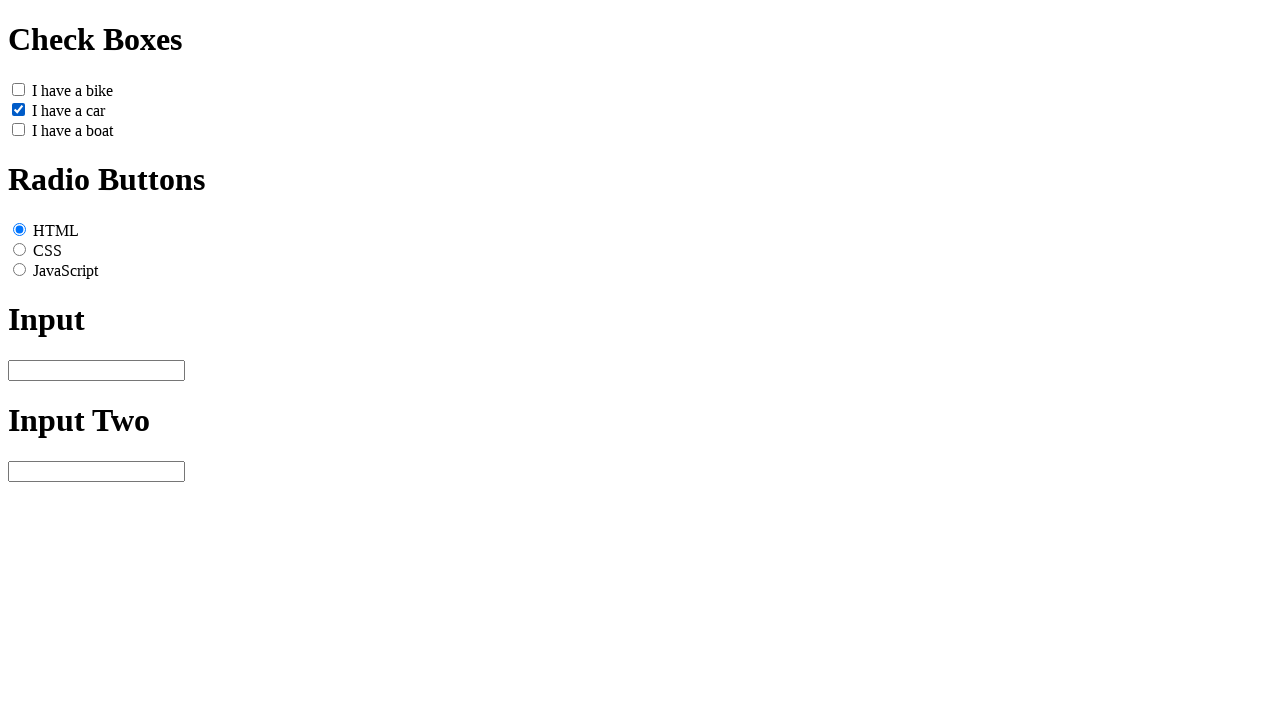

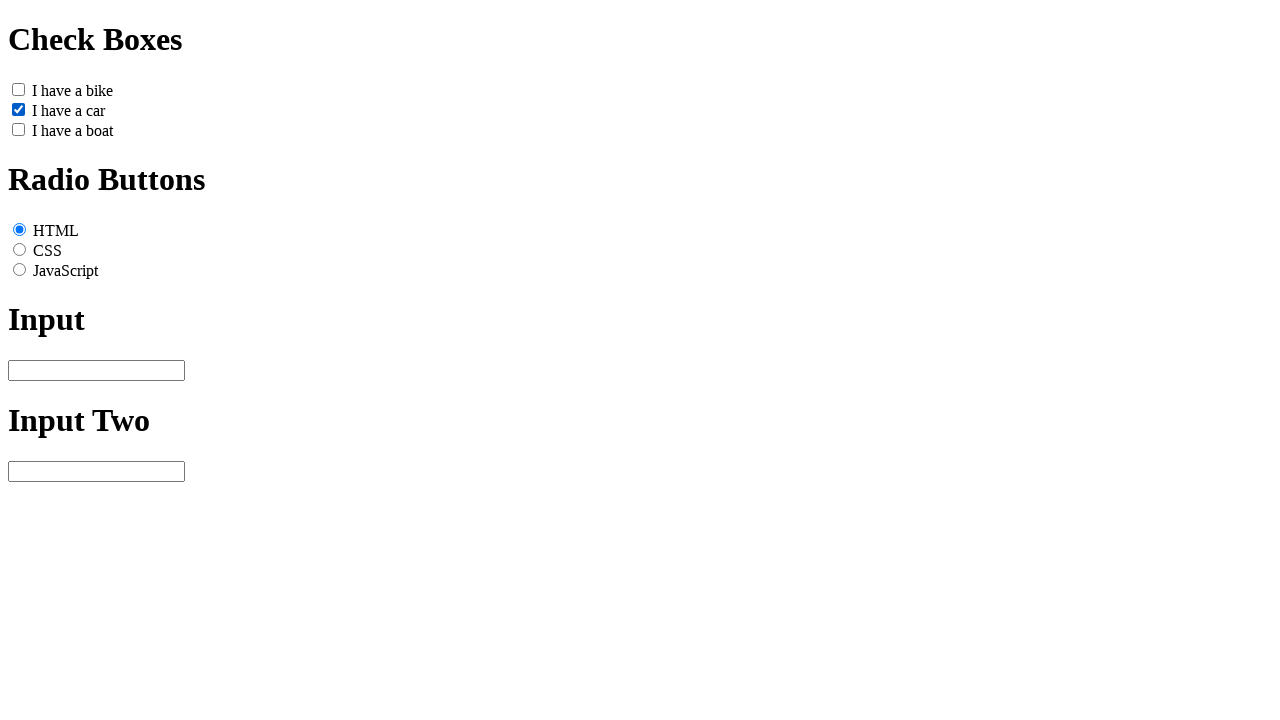